Tests window handling functionality by clicking a link that opens a new window, switching between windows, and verifying page titles on both the original and new window.

Starting URL: https://the-internet.herokuapp.com/windows

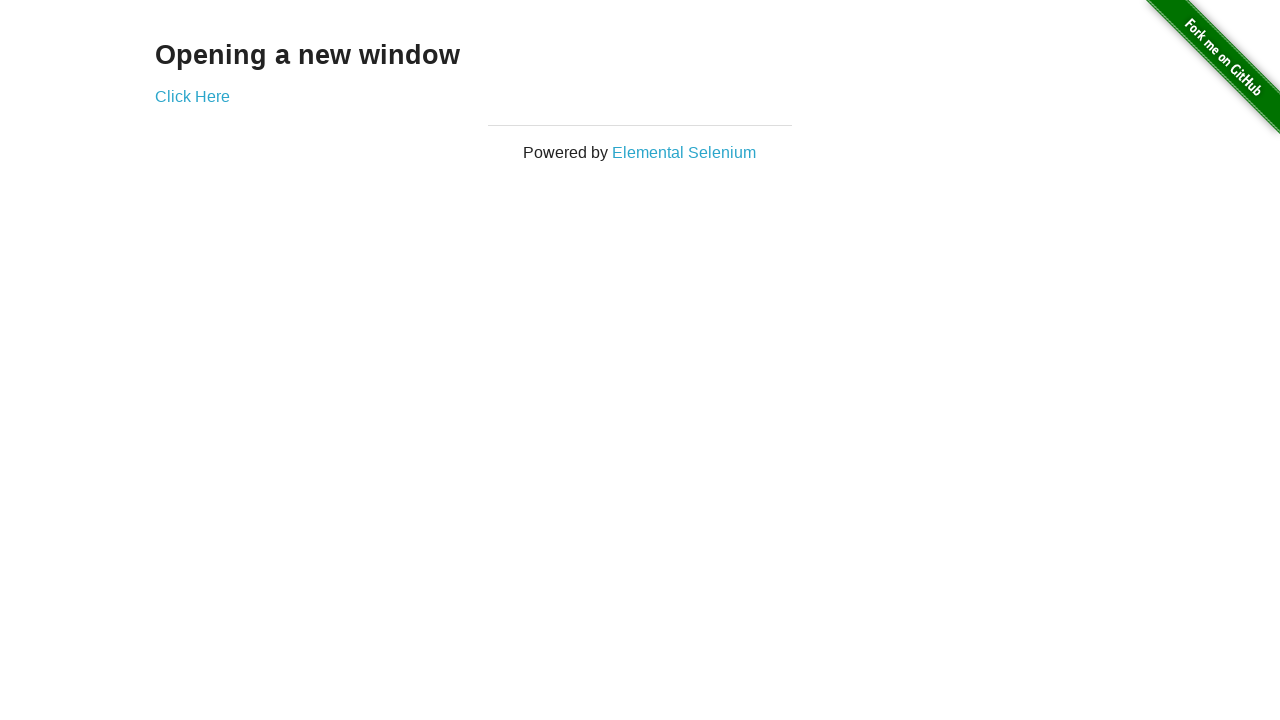

Verified page text is 'Opening a new window'
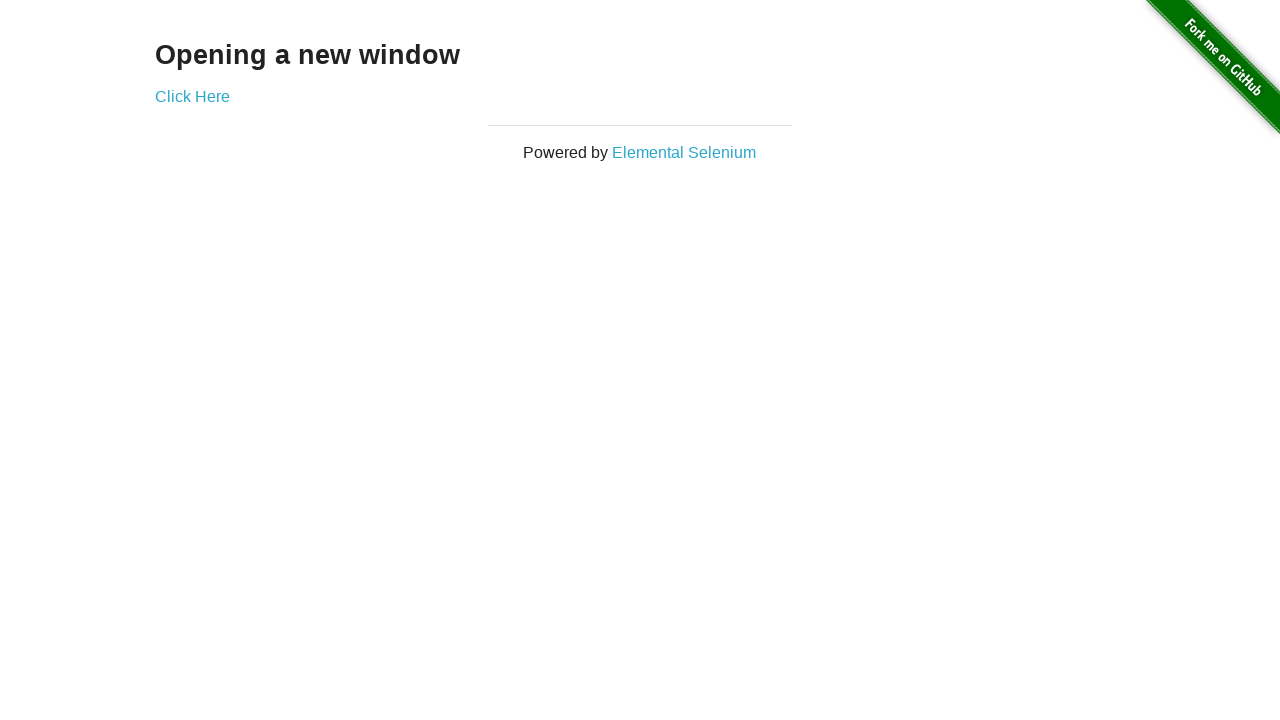

Verified original page title is 'The Internet'
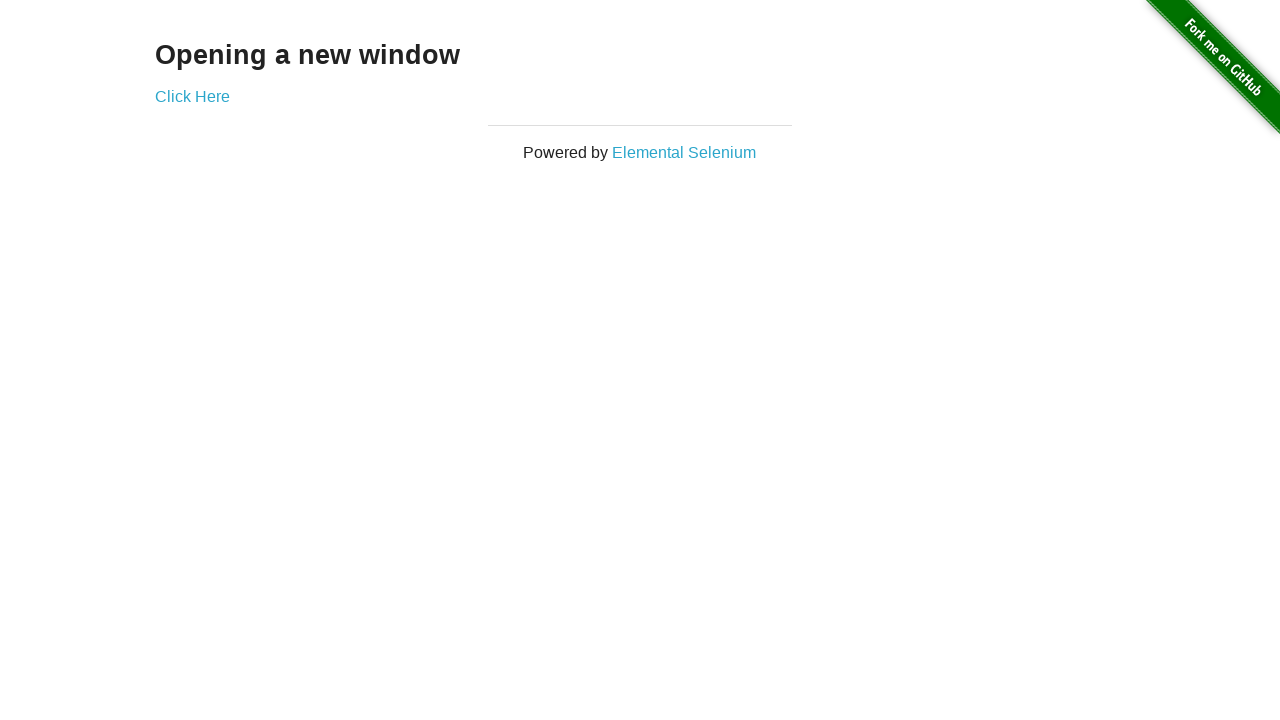

Clicked 'Click Here' button to open new window at (192, 96) on xpath=//*[text()='Click Here']
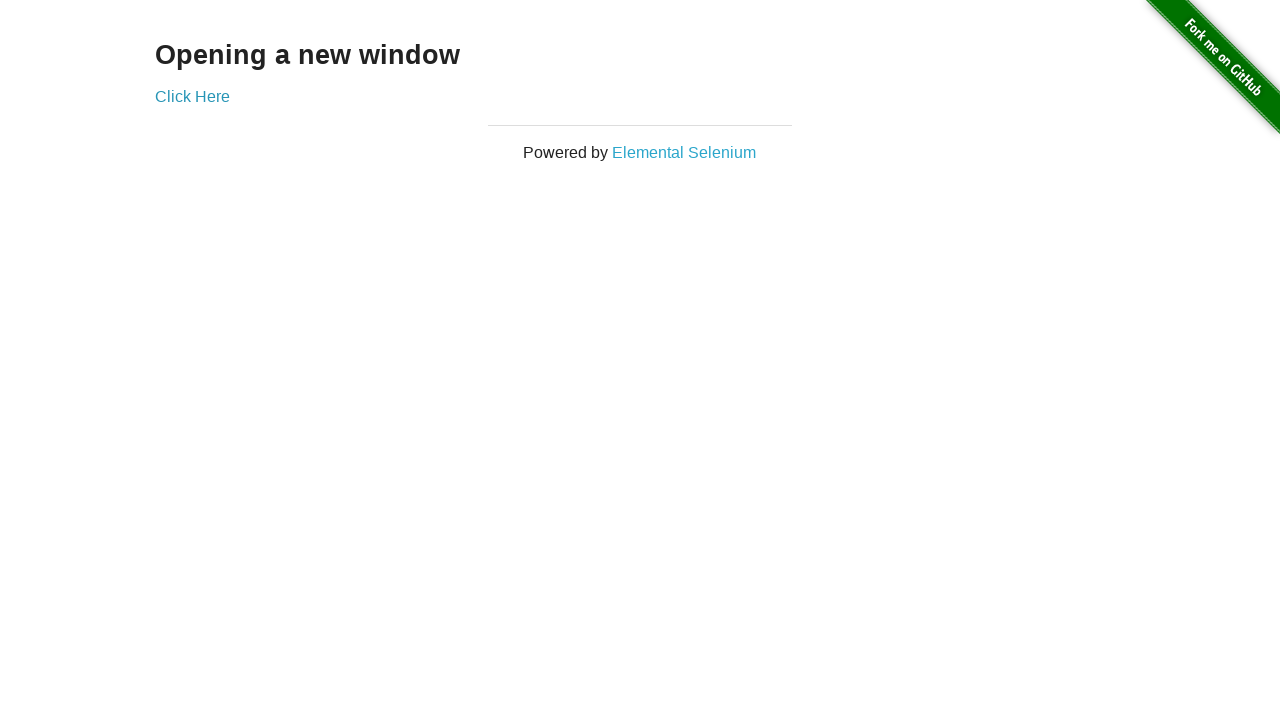

Captured reference to newly opened window
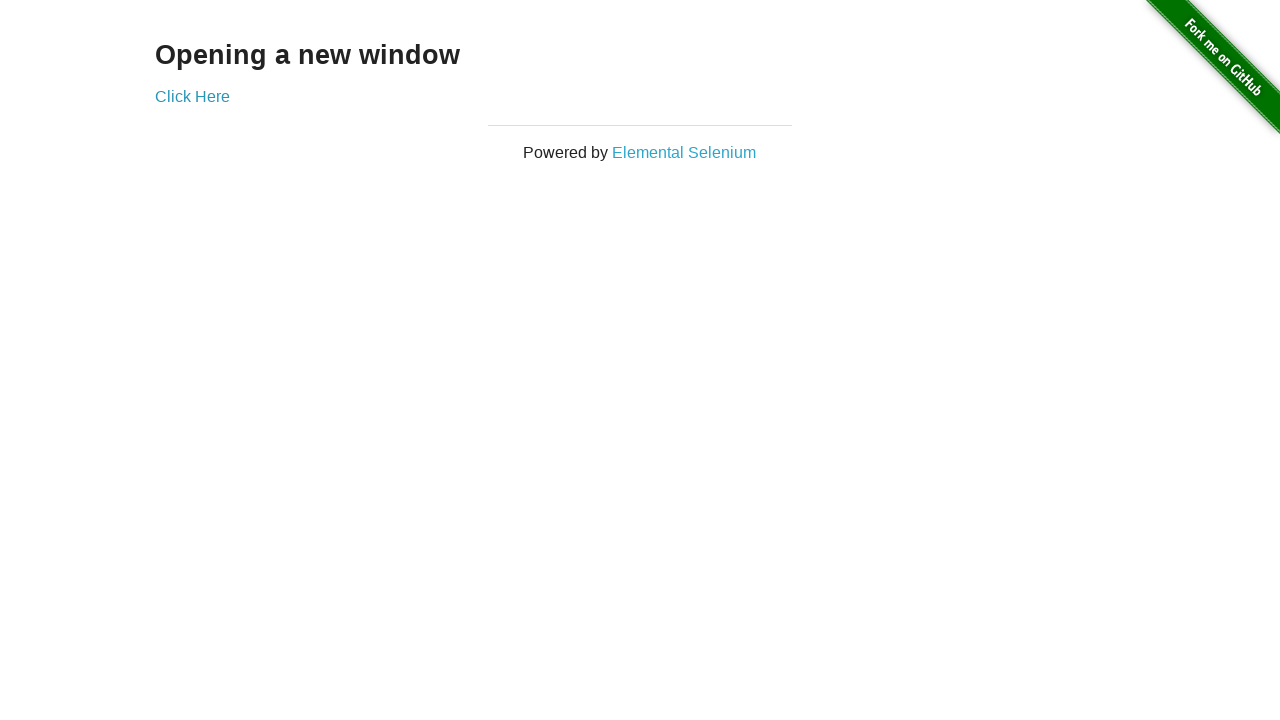

Waited for new window to load
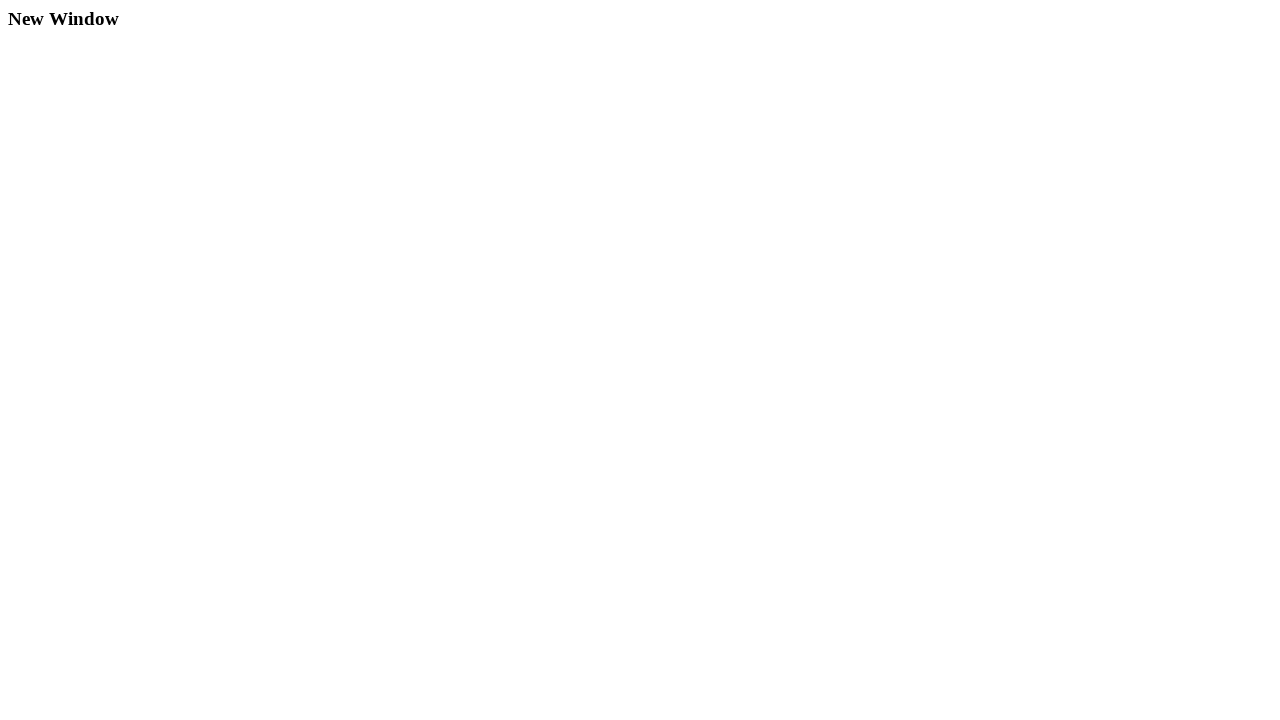

Verified new window title is 'New Window'
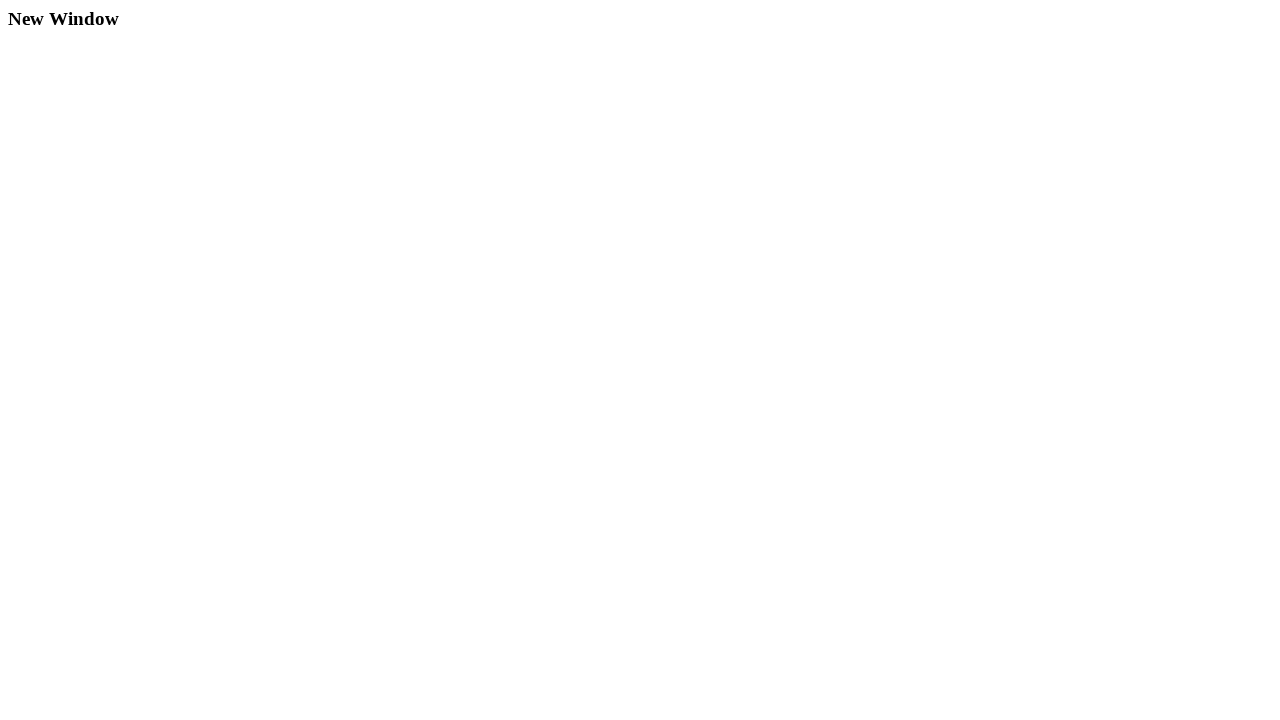

Switched back to original window
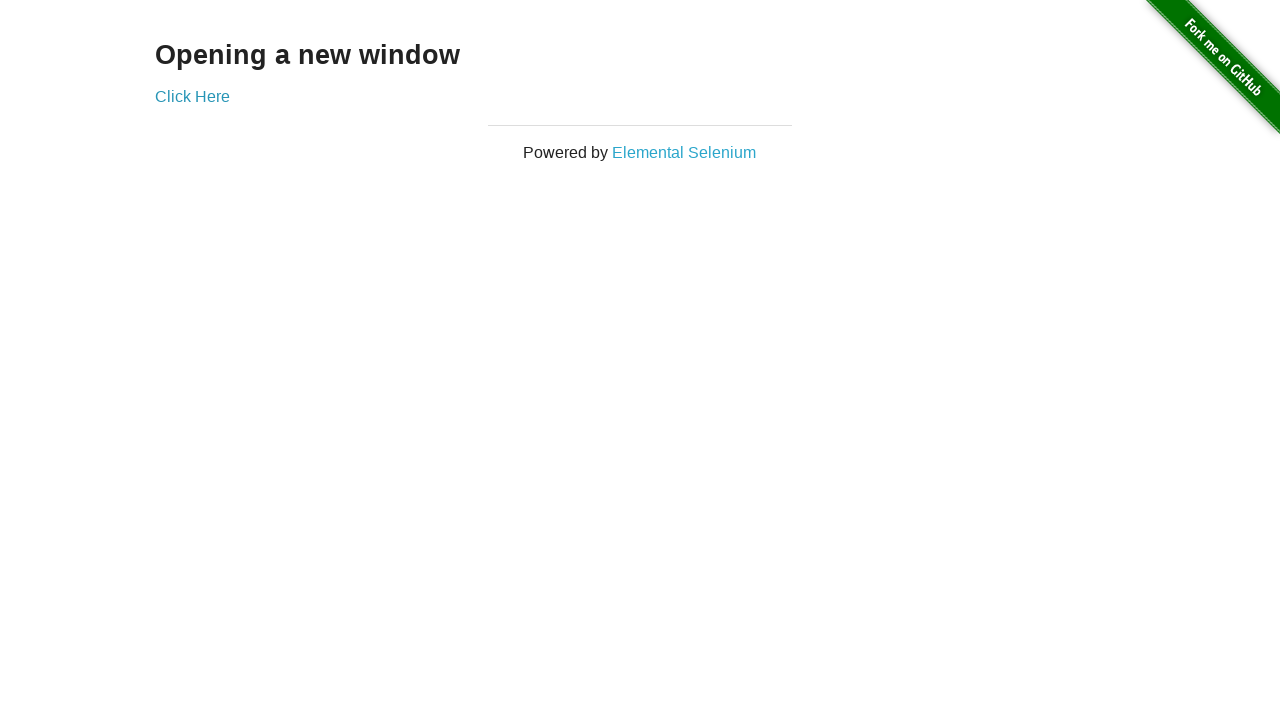

Verified original window title is still 'The Internet'
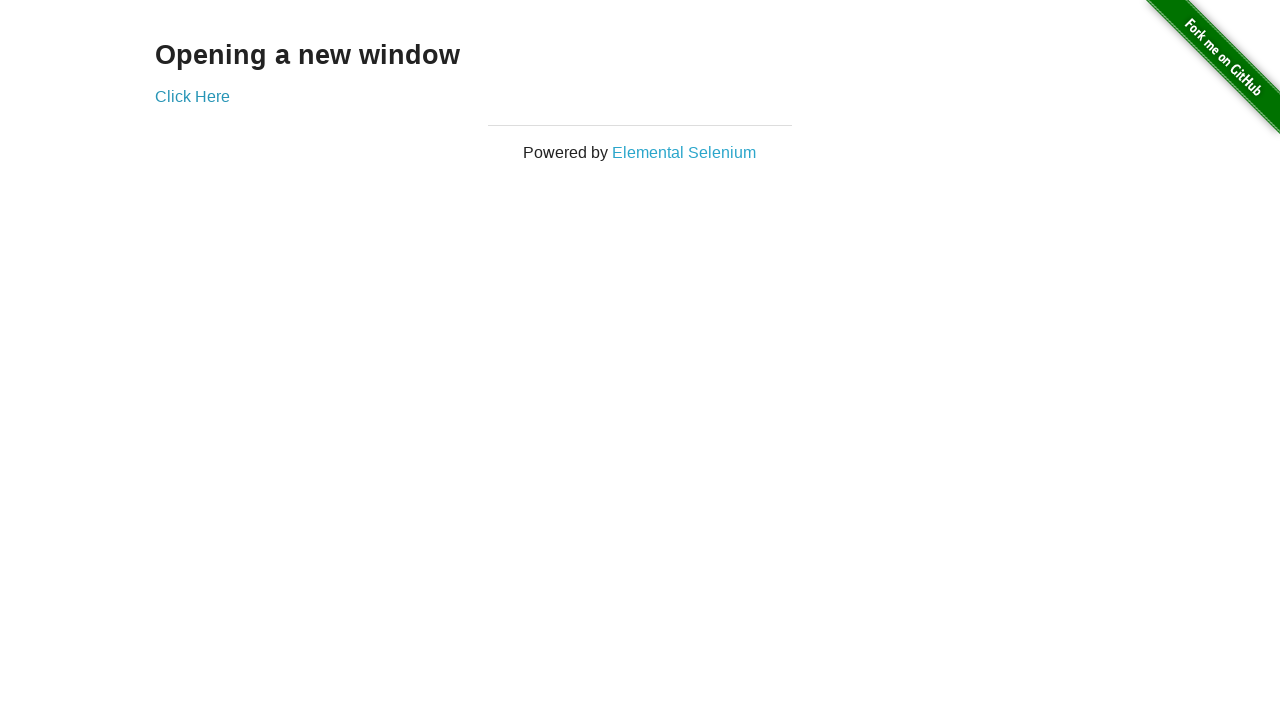

Waited for 3 seconds on original window
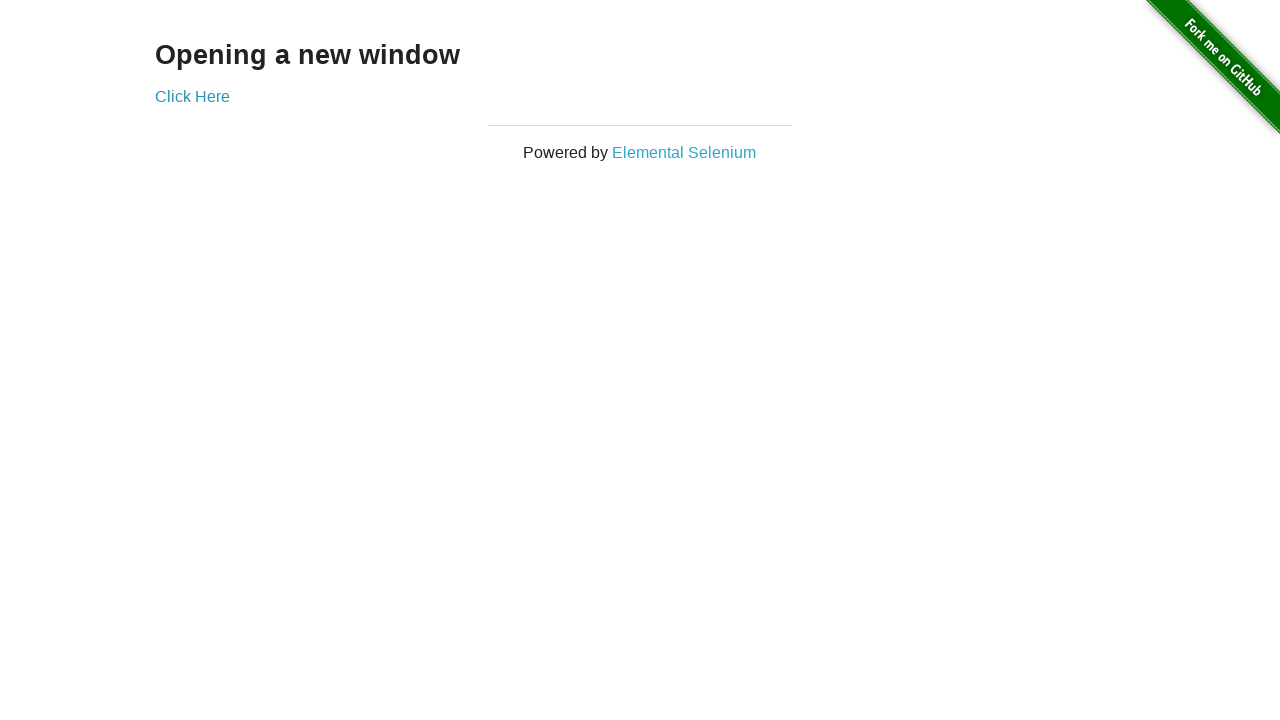

Switched to new window again
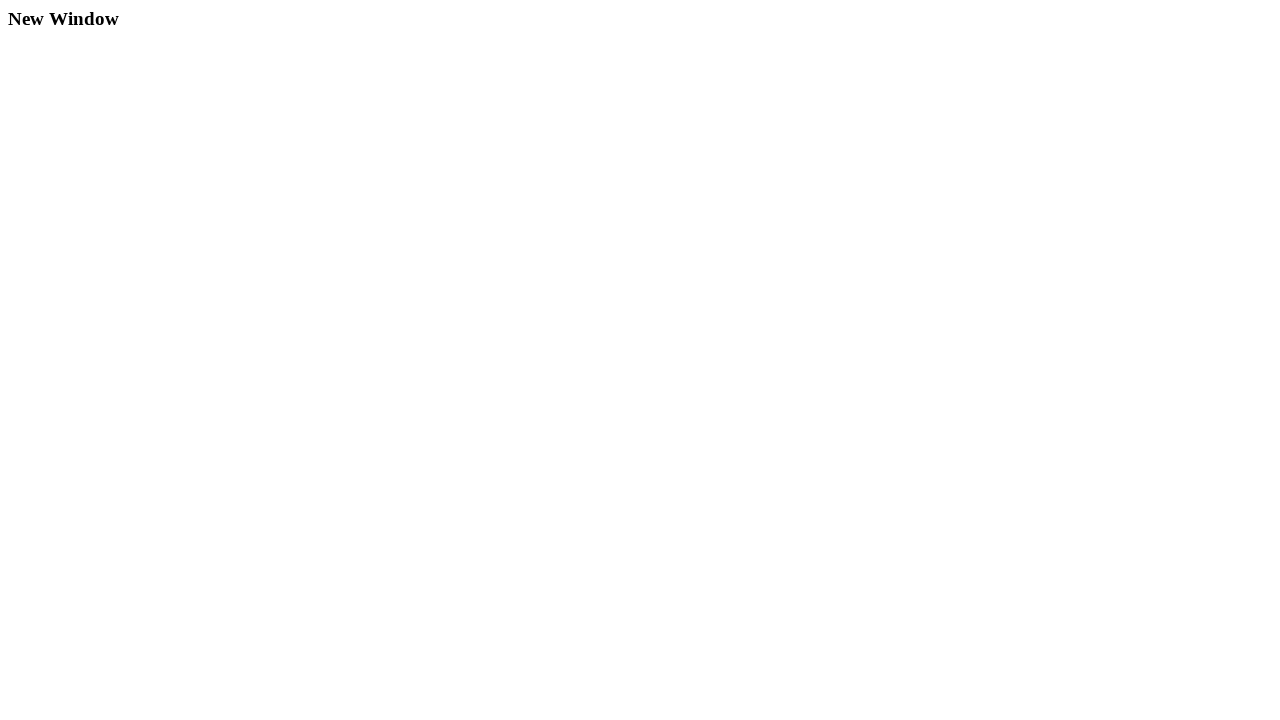

Waited for 3 seconds on new window
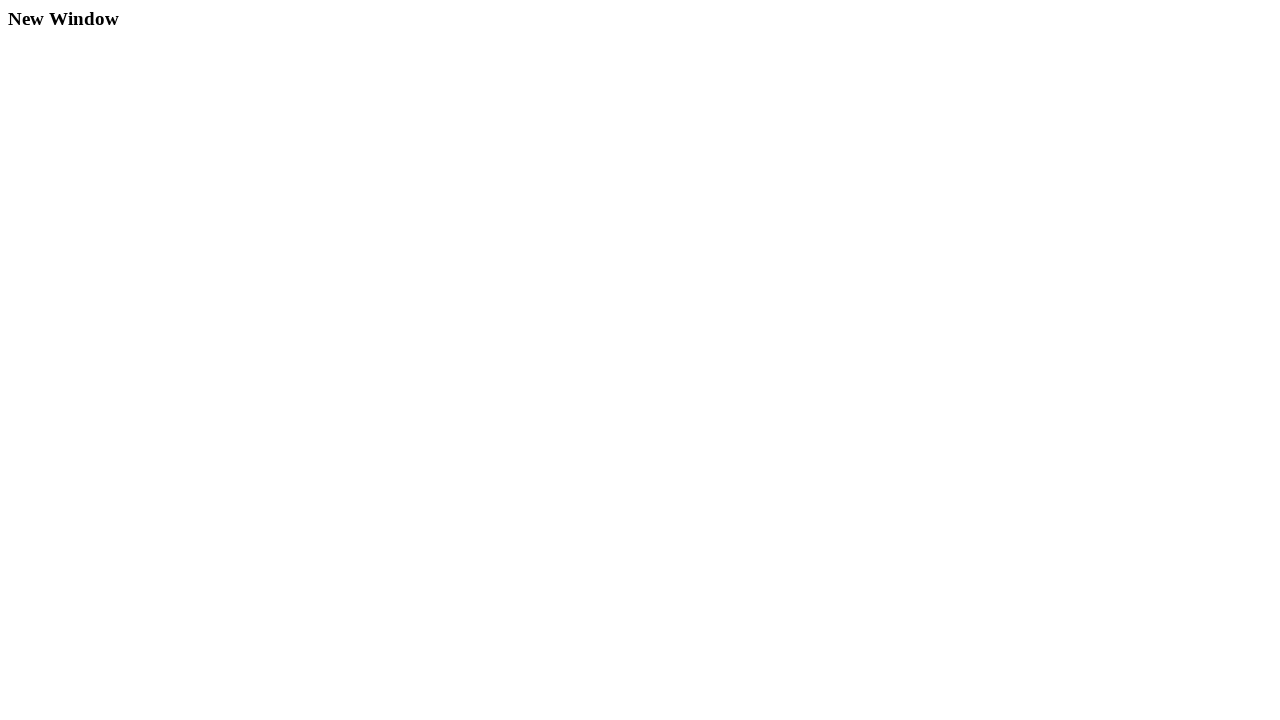

Switched back to original window
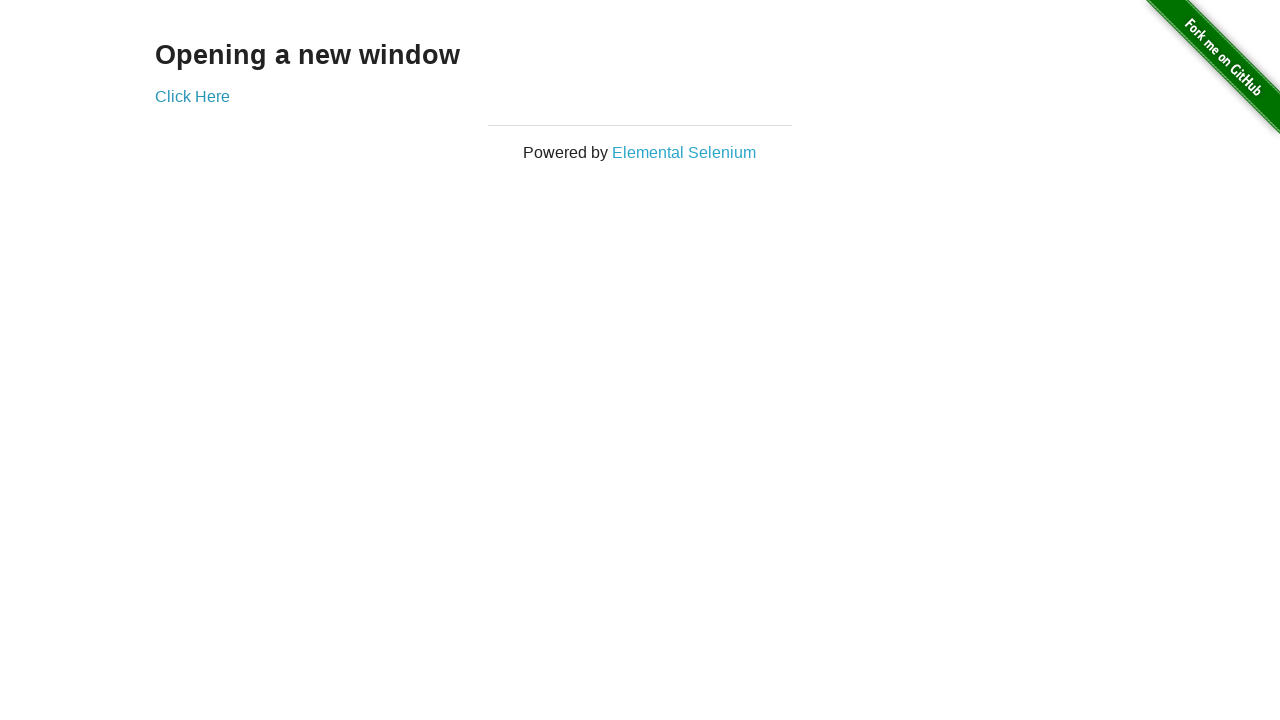

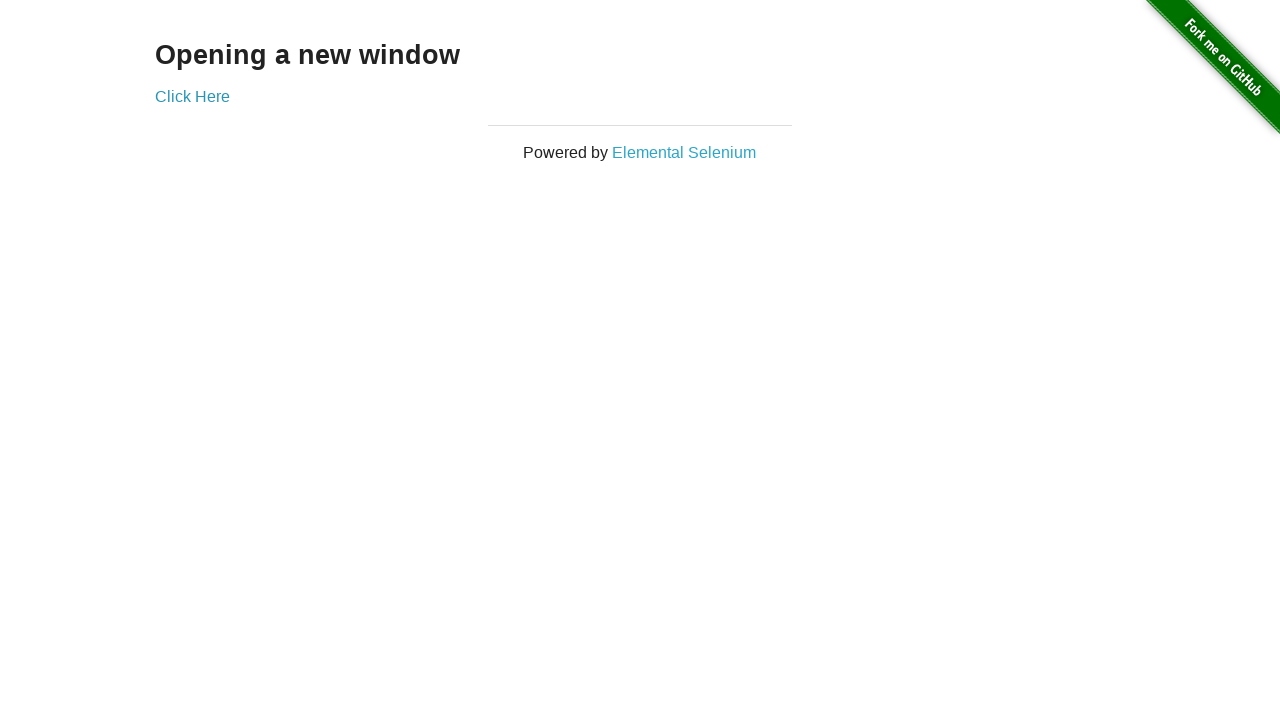